Tests double-click functionality on the "Data Science" link on the GeeksforGeeks homepage

Starting URL: https://www.geeksforgeeks.org/

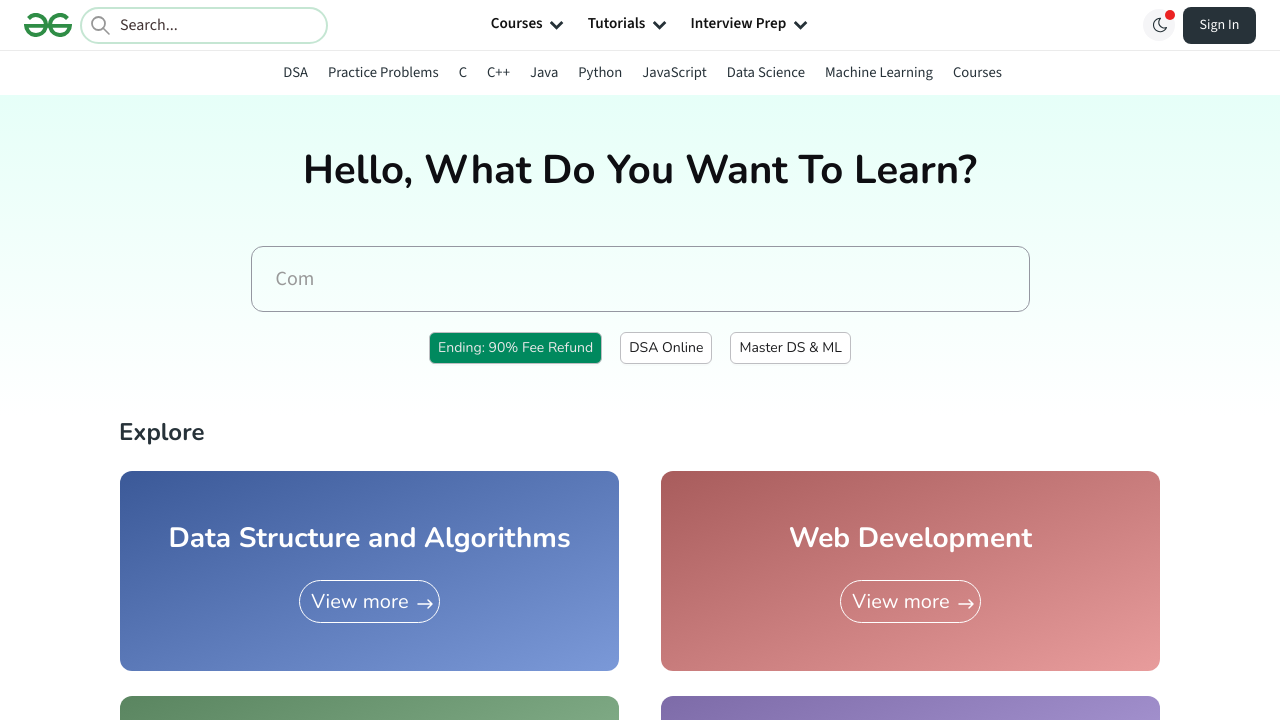

Double-clicked the 'Data Science' link on GeeksforGeeks homepage at (766, 72) on a:has-text('Data Science')
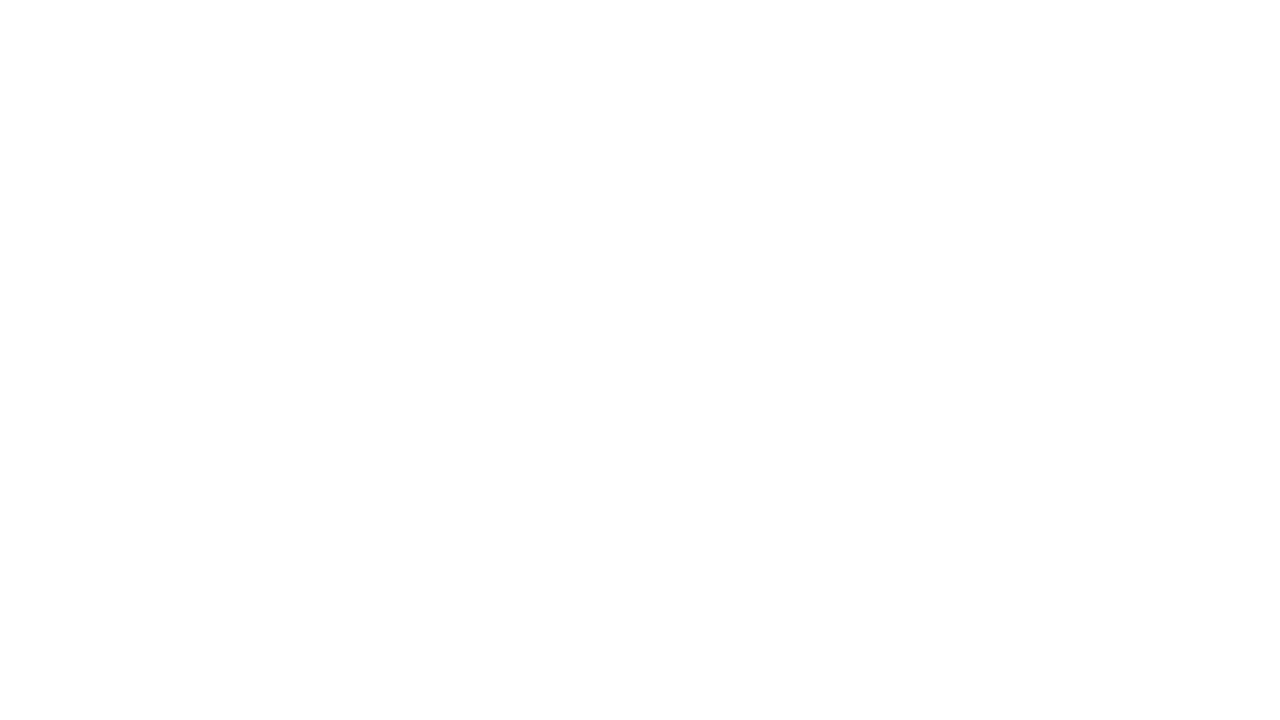

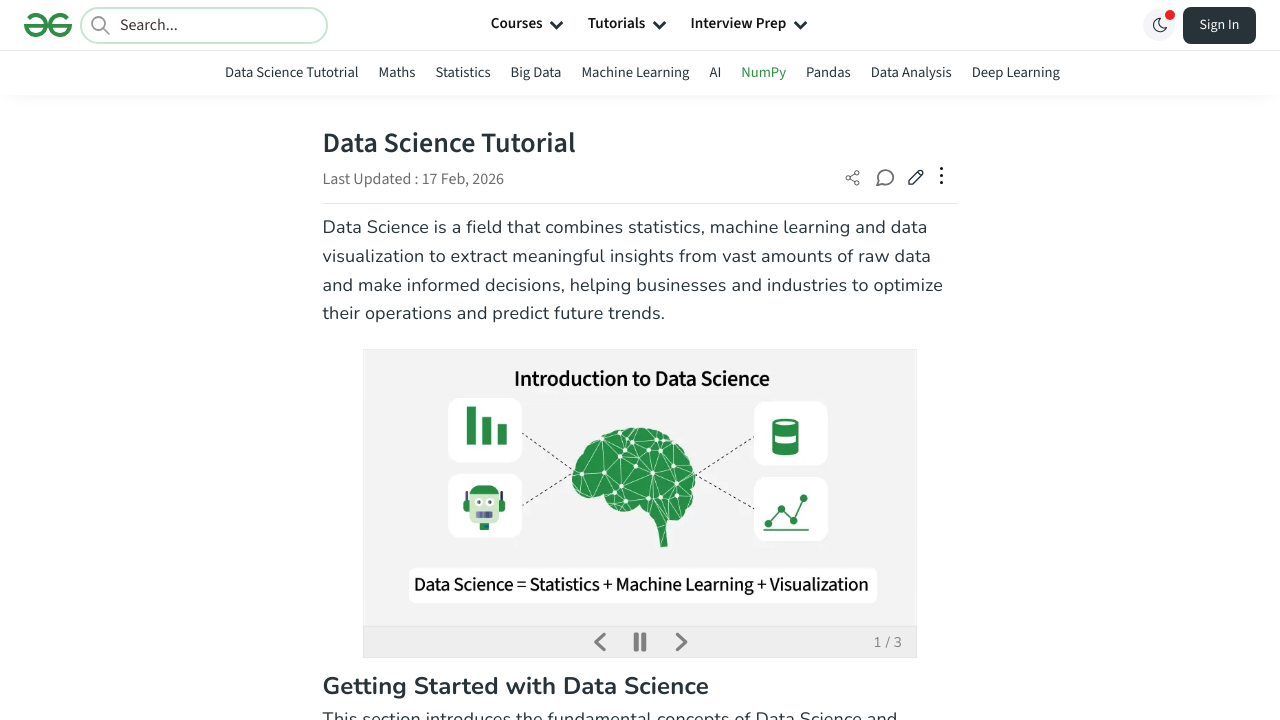